Tests checkbox selection by clicking a favorite food checkbox and verifying it's checked

Starting URL: https://wcaquino.me/selenium/componentes.html

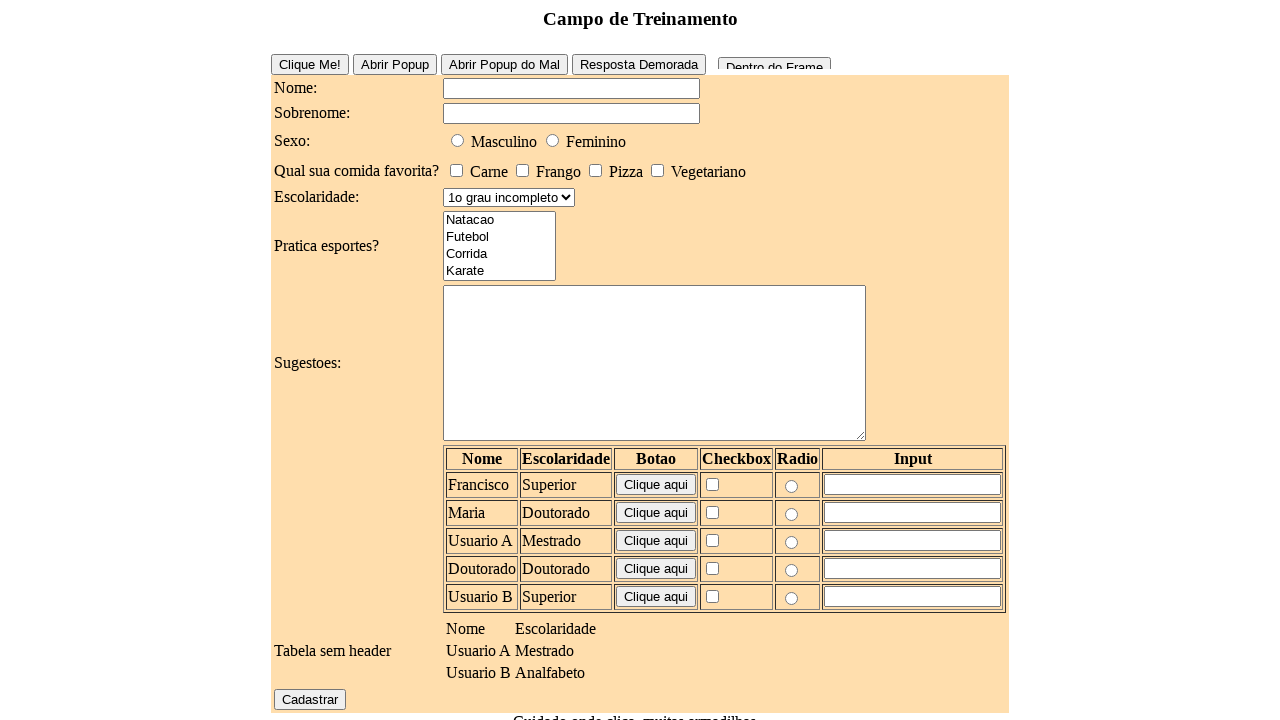

Clicked favorite food checkbox (Pizza) at (596, 170) on #elementosForm\:comidaFavorita\:2
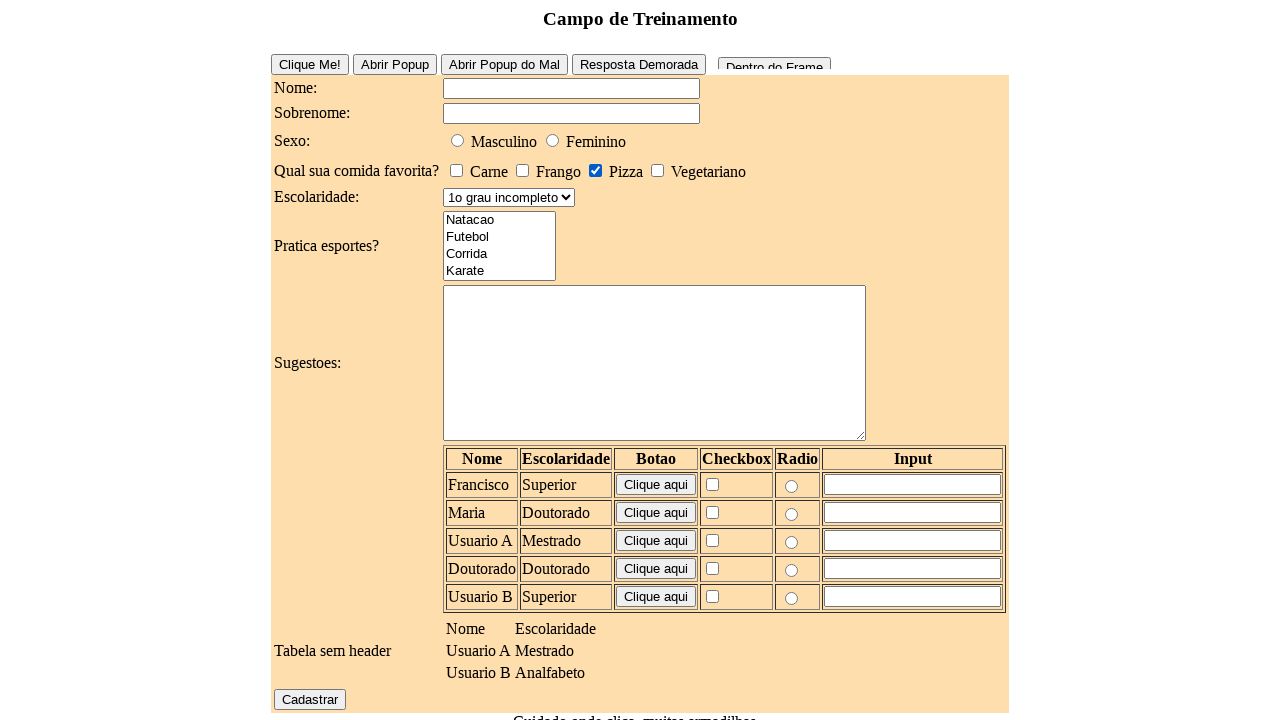

Verified that the favorite food checkbox is checked
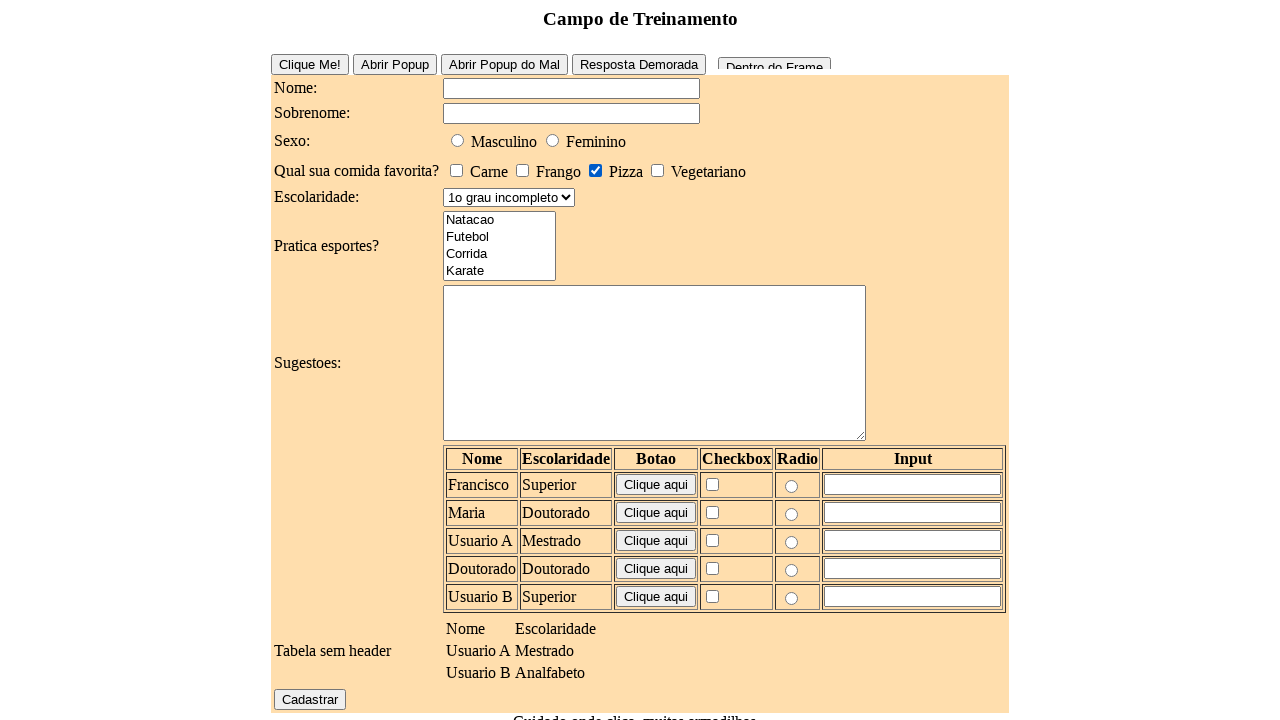

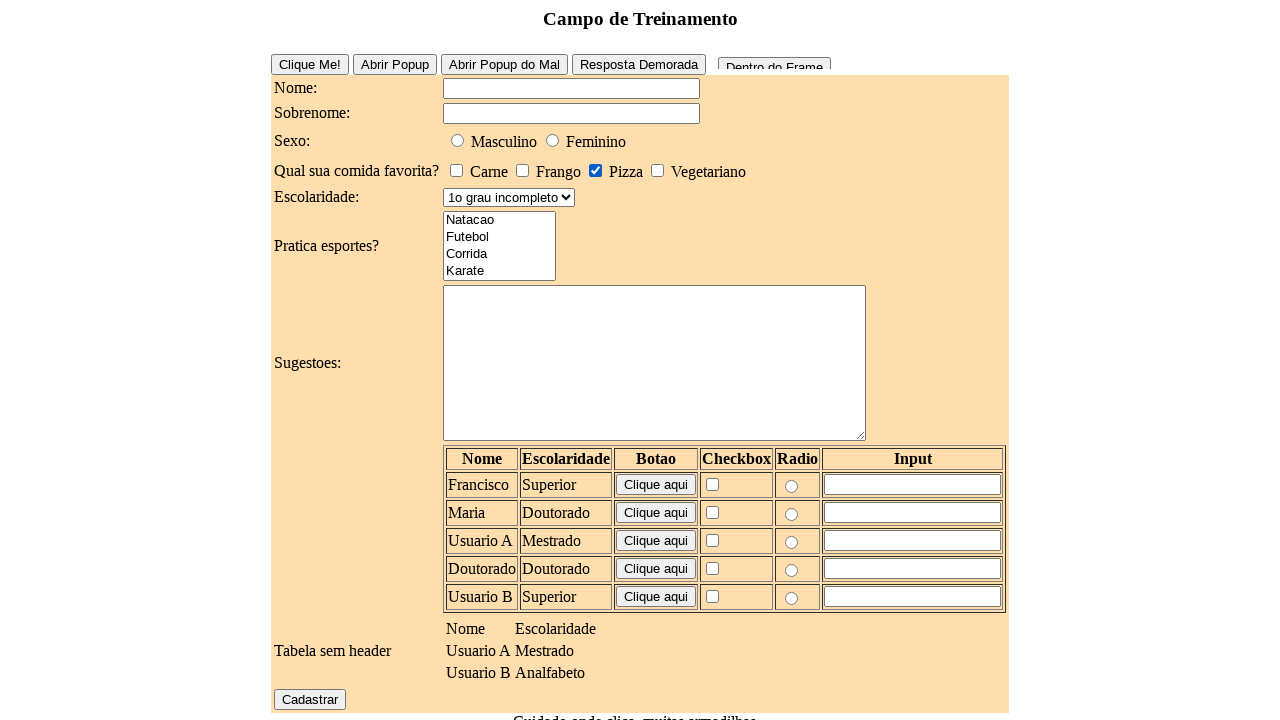